Tests radio button functionality by navigating to a test page and selecting the "female" radio button option.

Starting URL: https://trytestingthis.netlify.app/

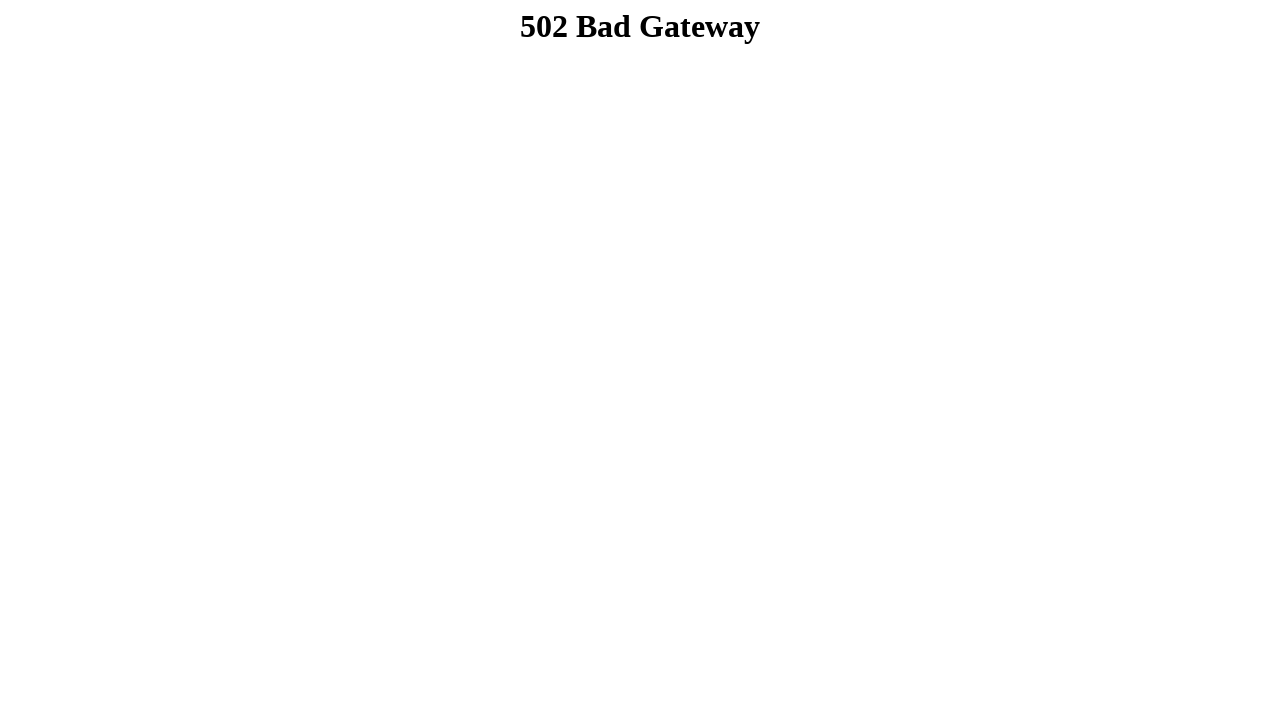

Navigated to test page
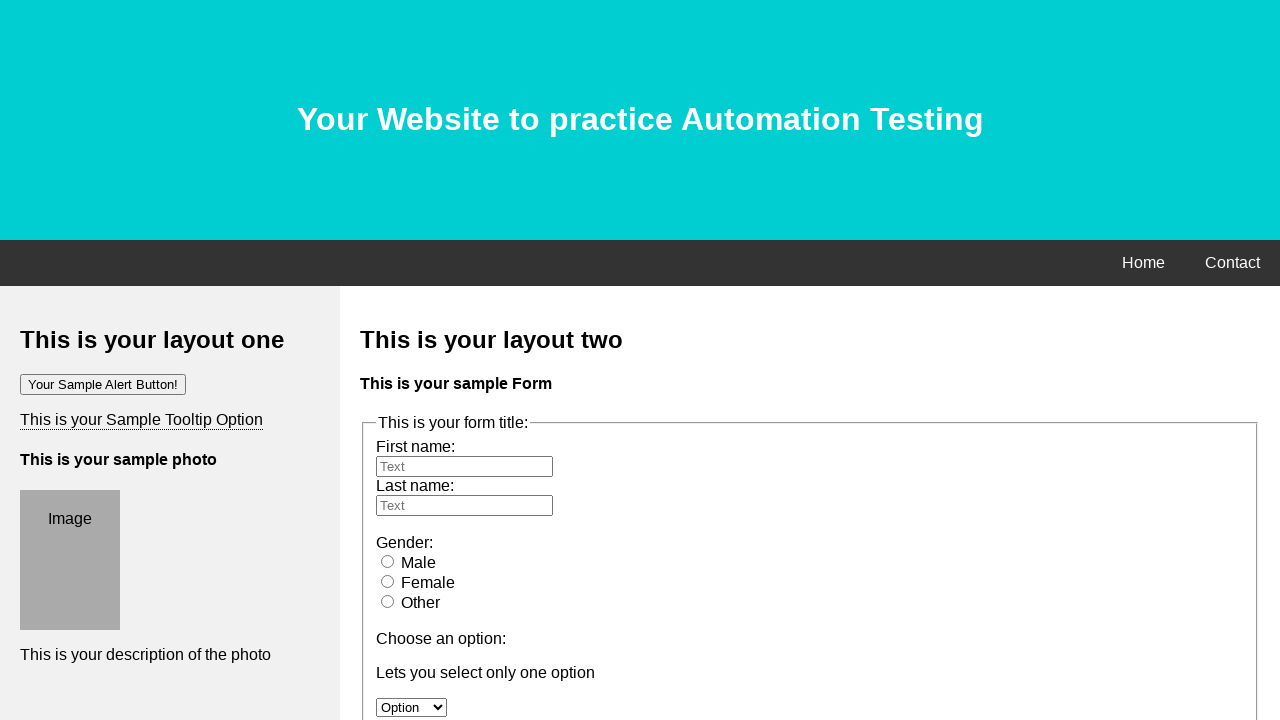

Selected 'female' radio button option at (388, 581) on #female
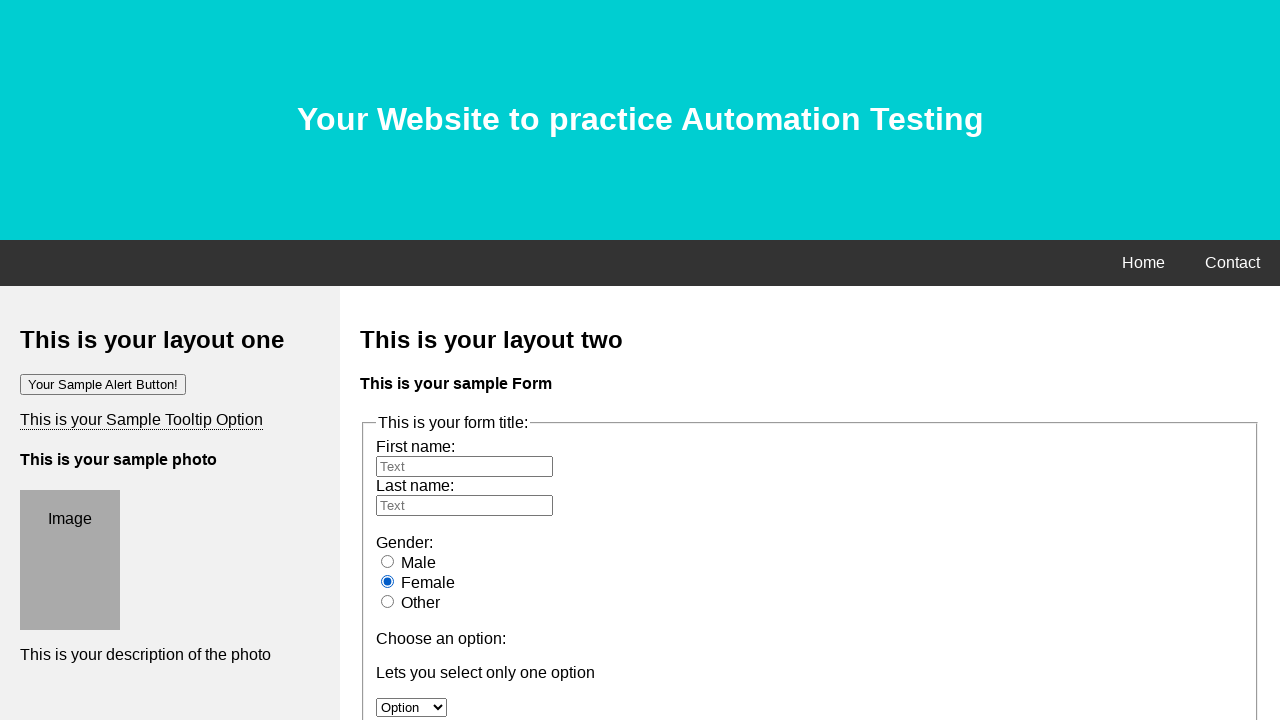

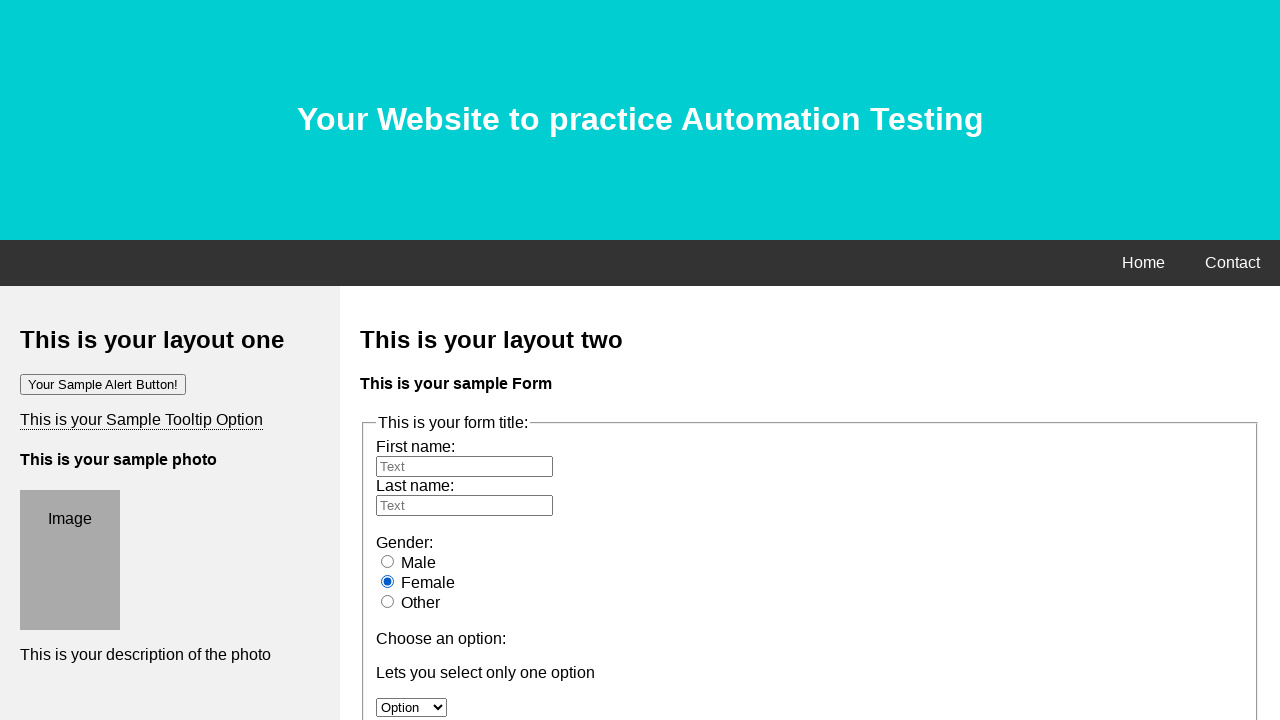